Tests the blog search functionality by clicking the search button, entering a keyword "istio", and verifying that search results are displayed.

Starting URL: https://leileiluoluo.com/

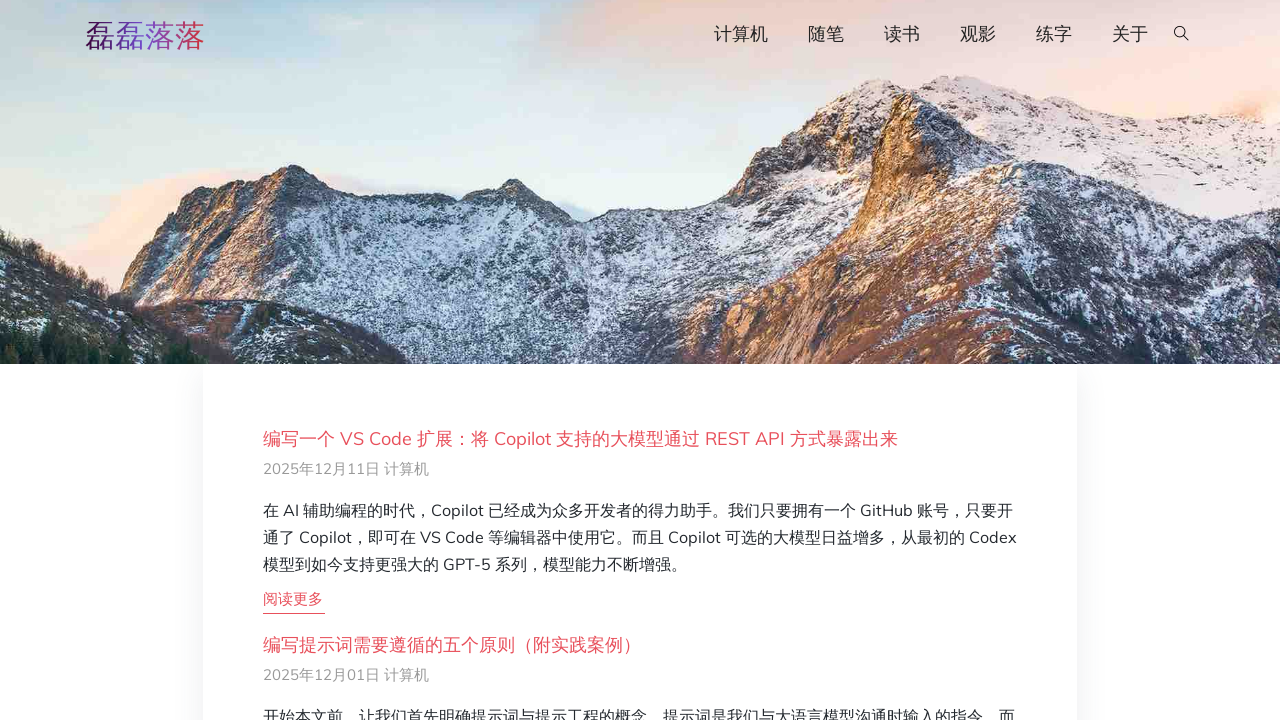

Clicked search button to open search dialog at (1182, 35) on #searchOpen
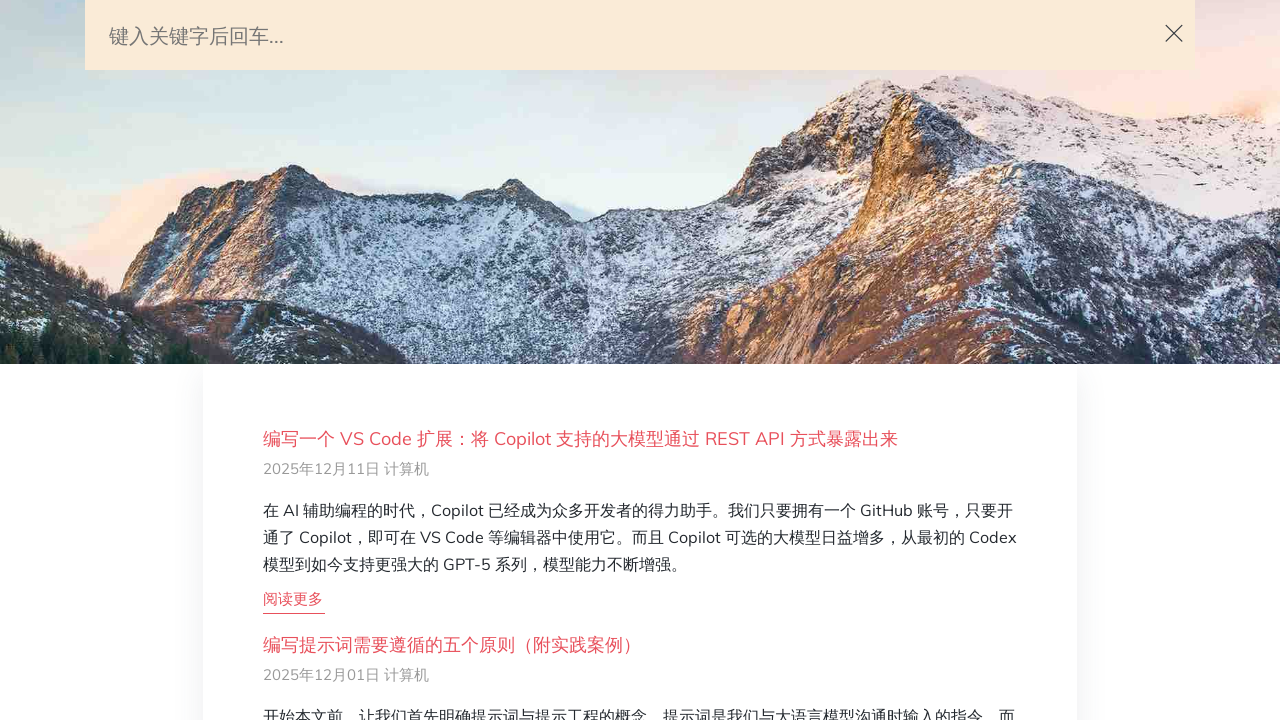

Filled search field with keyword 'istio' on #search-query
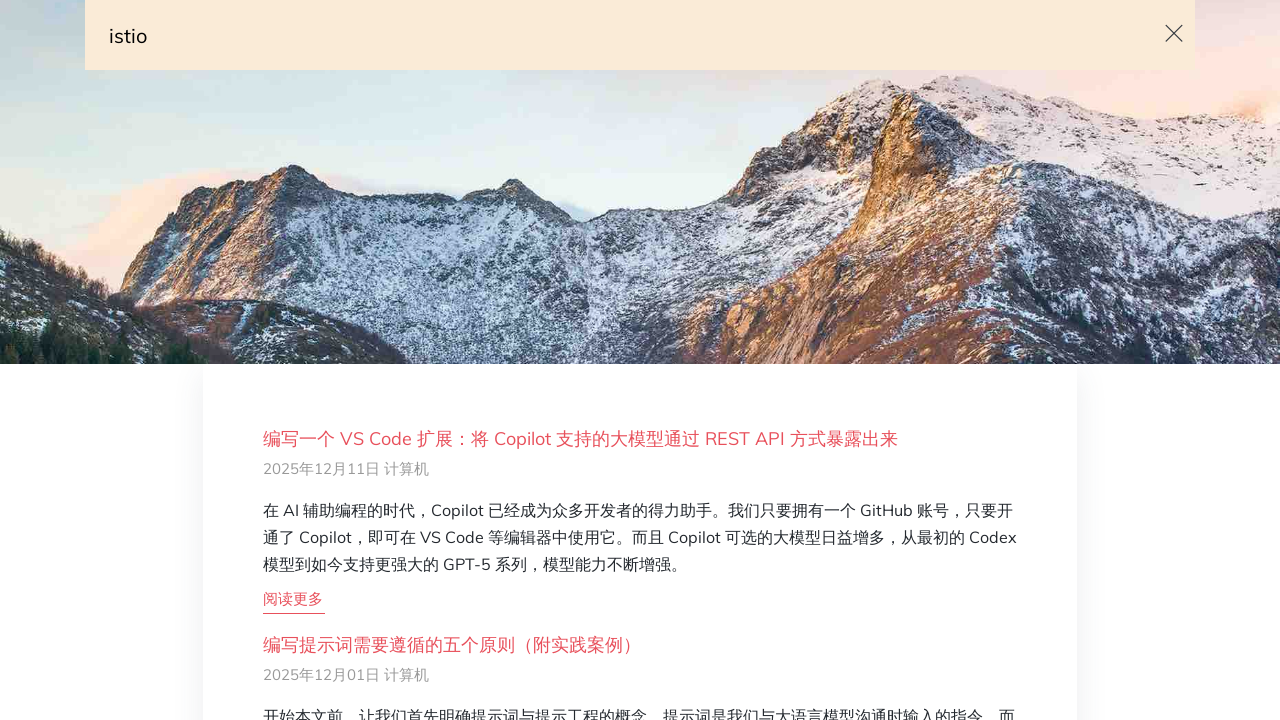

Pressed Enter to submit search query on #search-query
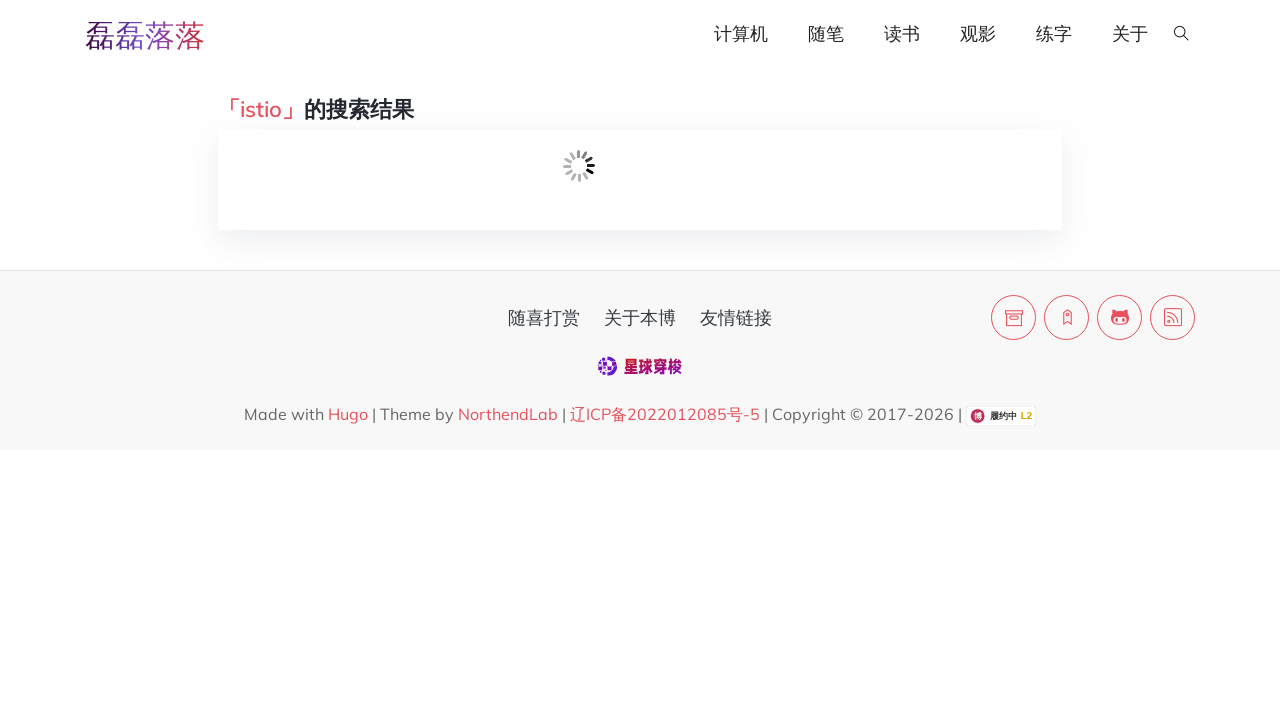

Search results loading indicator disappeared
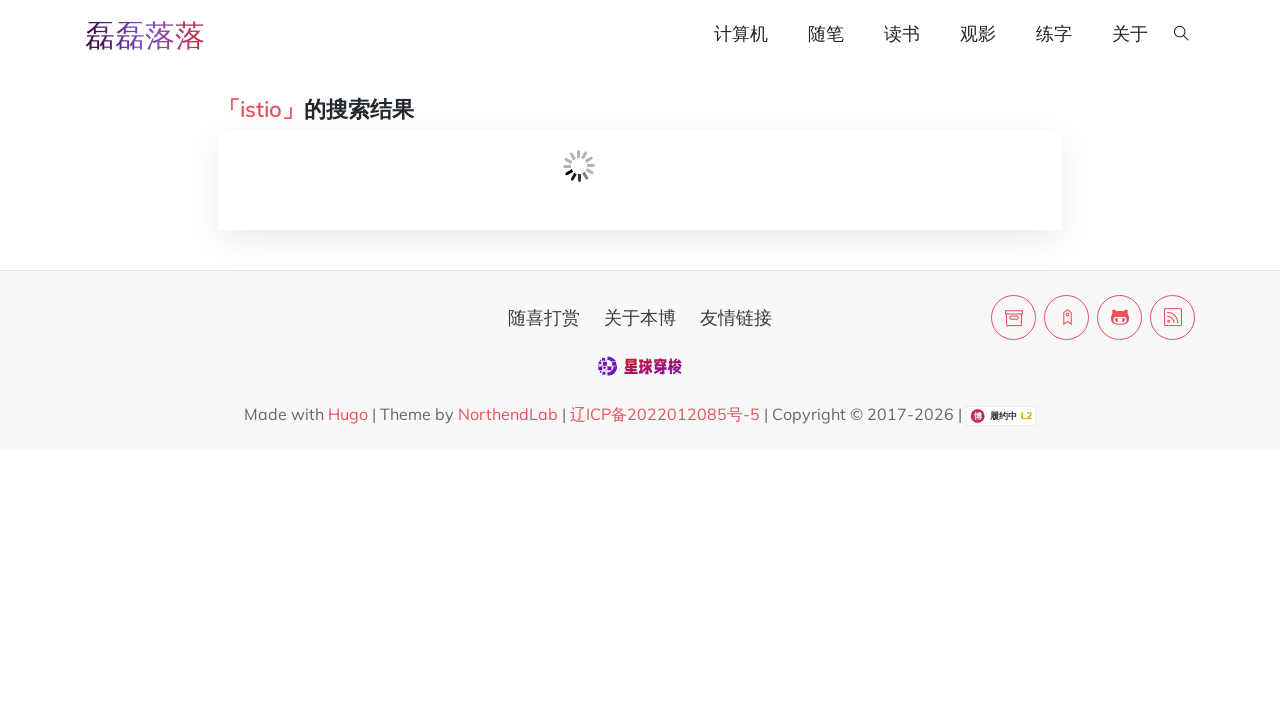

Search results displayed successfully
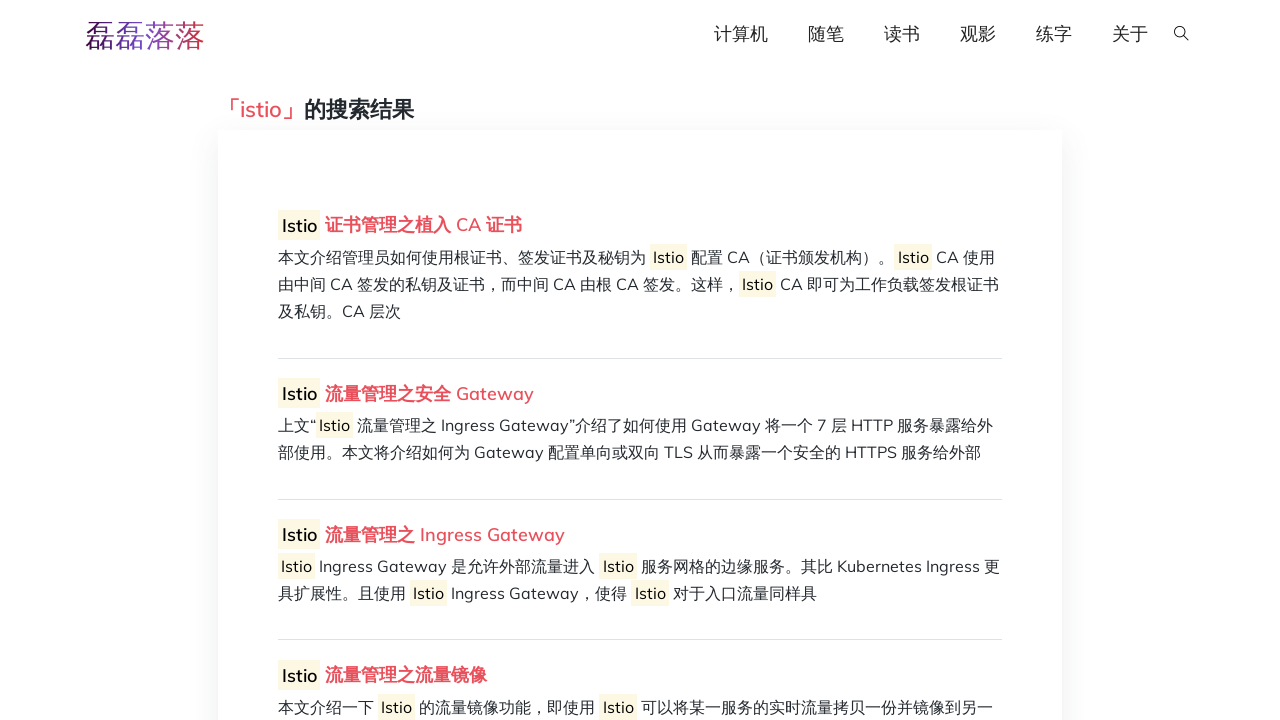

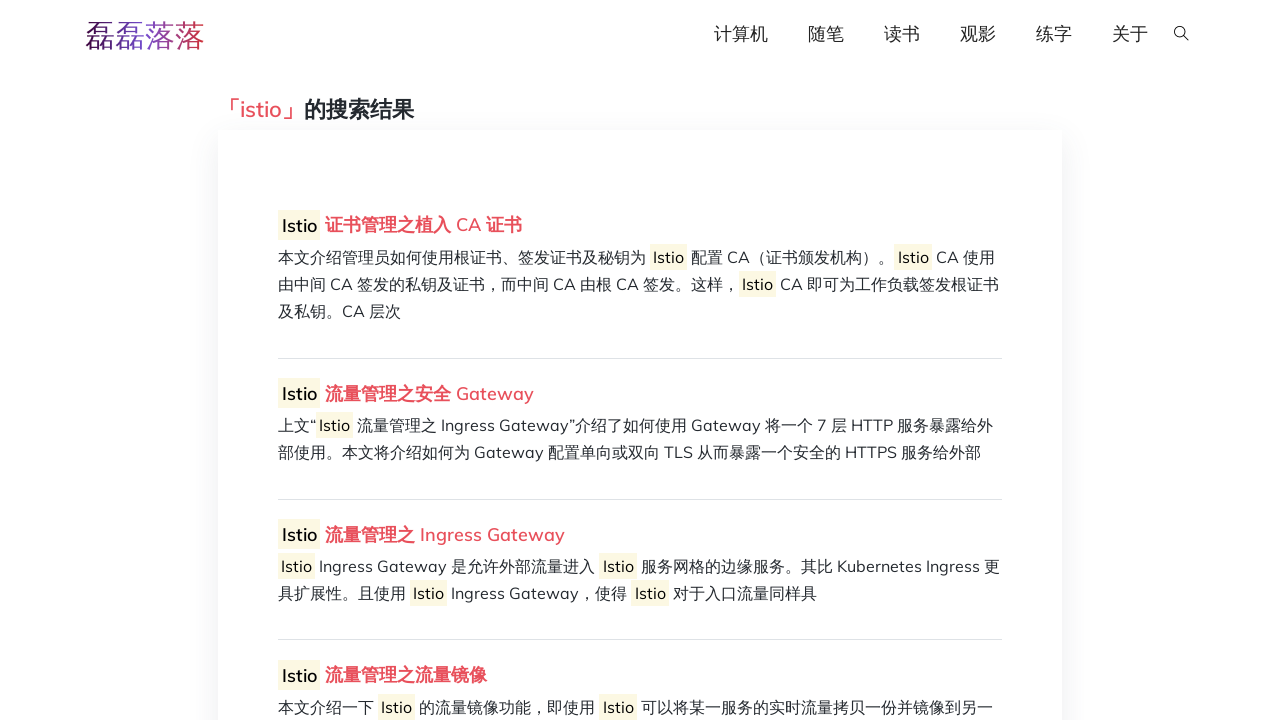